Tests adding an Espresso and a Cappuccino to the cart and verifies the cart count shows 2 items

Starting URL: https://seleniumbase.io/coffee/

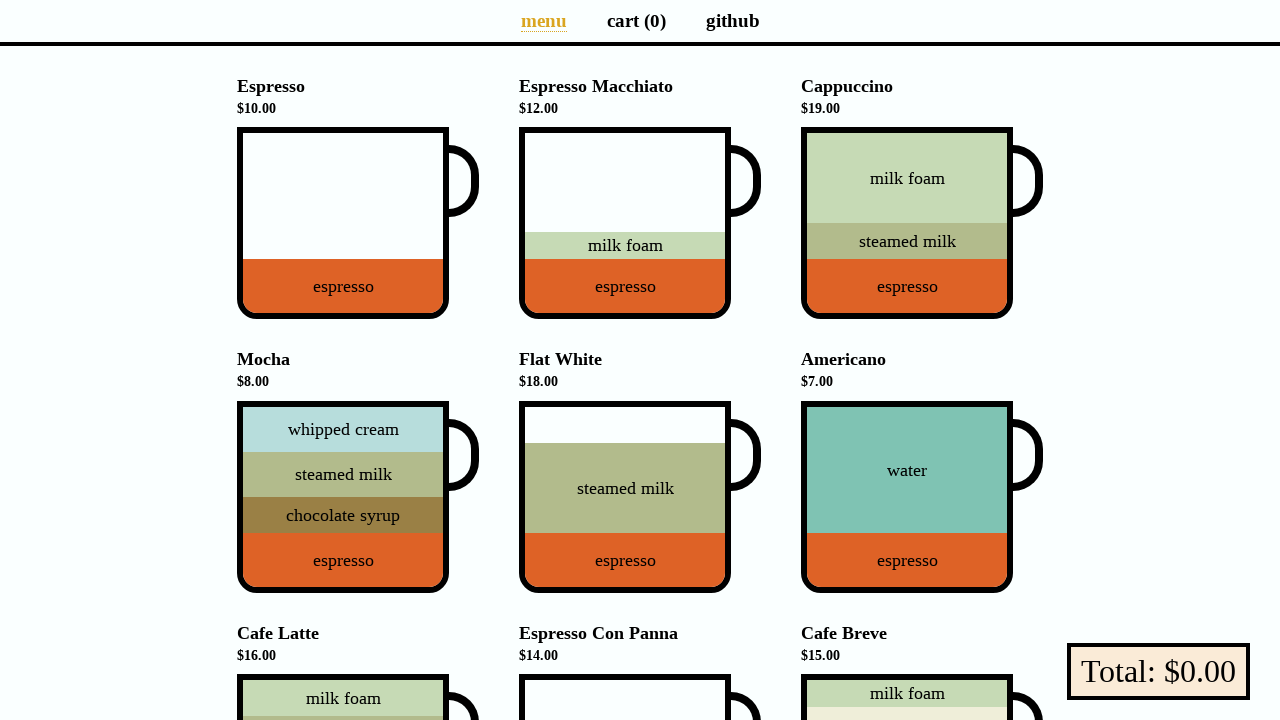

Clicked on Espresso to add it to cart at (343, 223) on div[data-test="Espresso"]
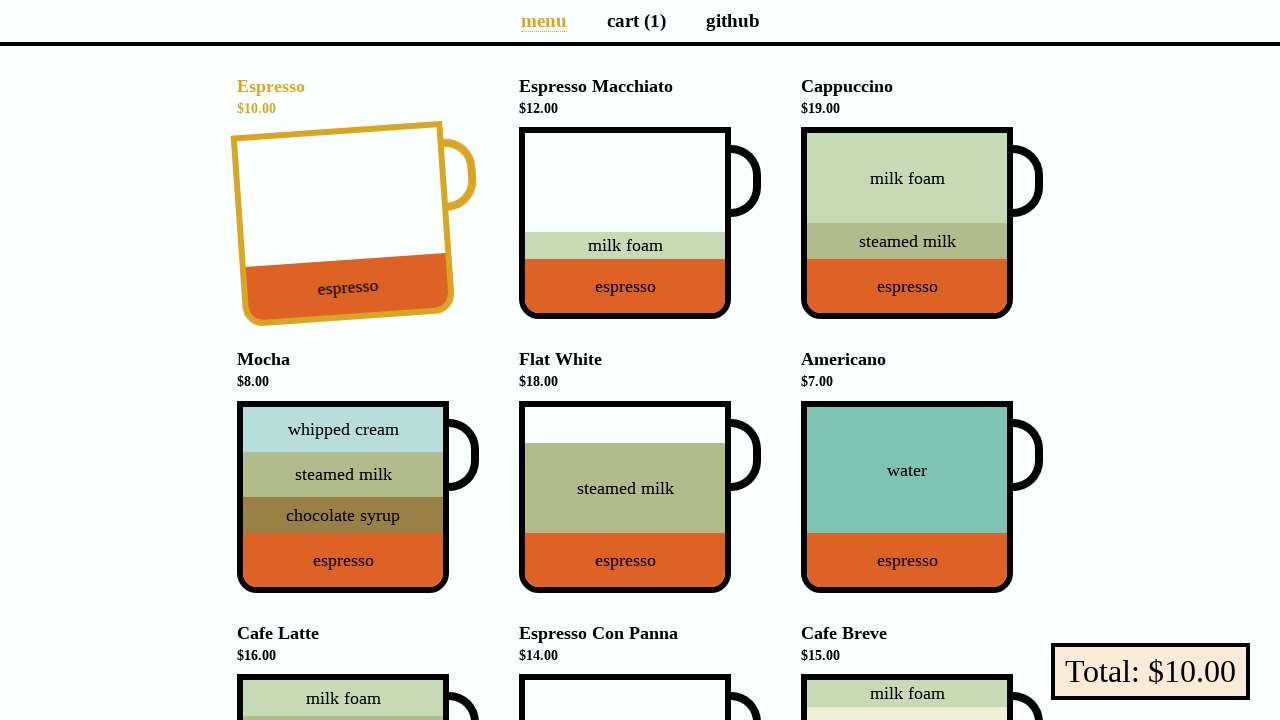

Clicked on Cappuccino to add it to cart at (907, 223) on div[data-test="Cappuccino"]
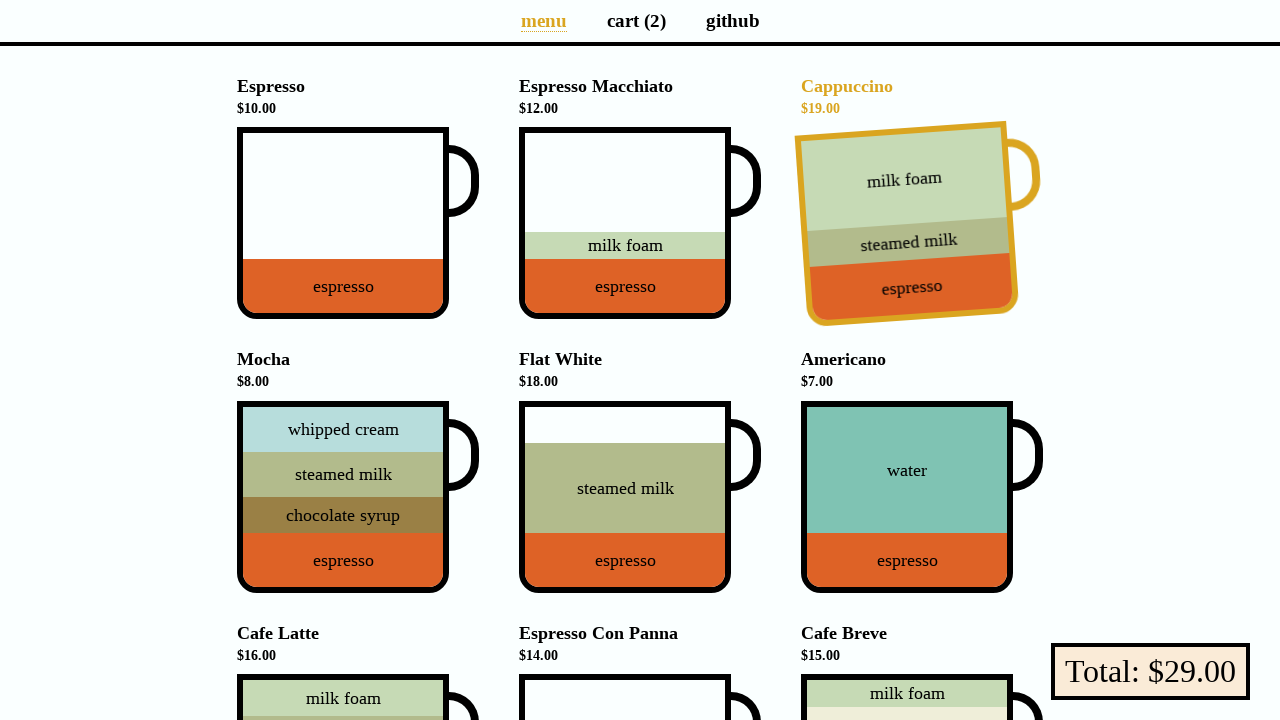

Cart updated and verified to show 2 items
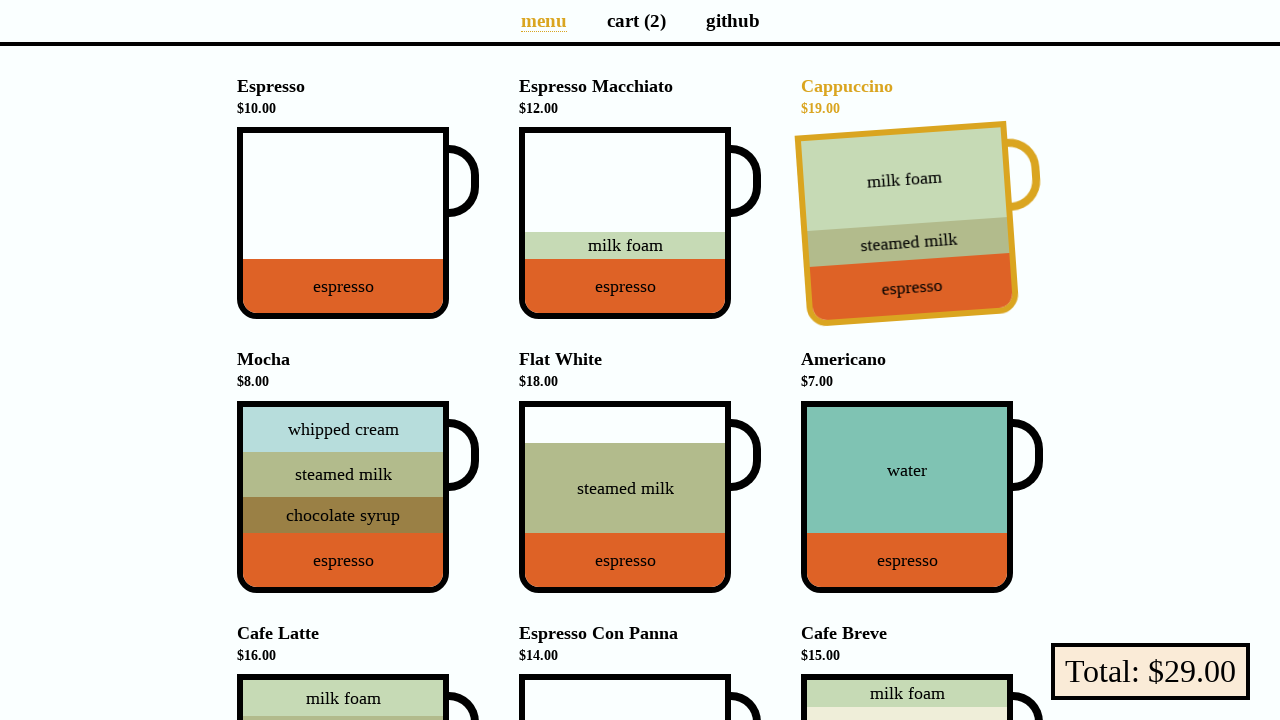

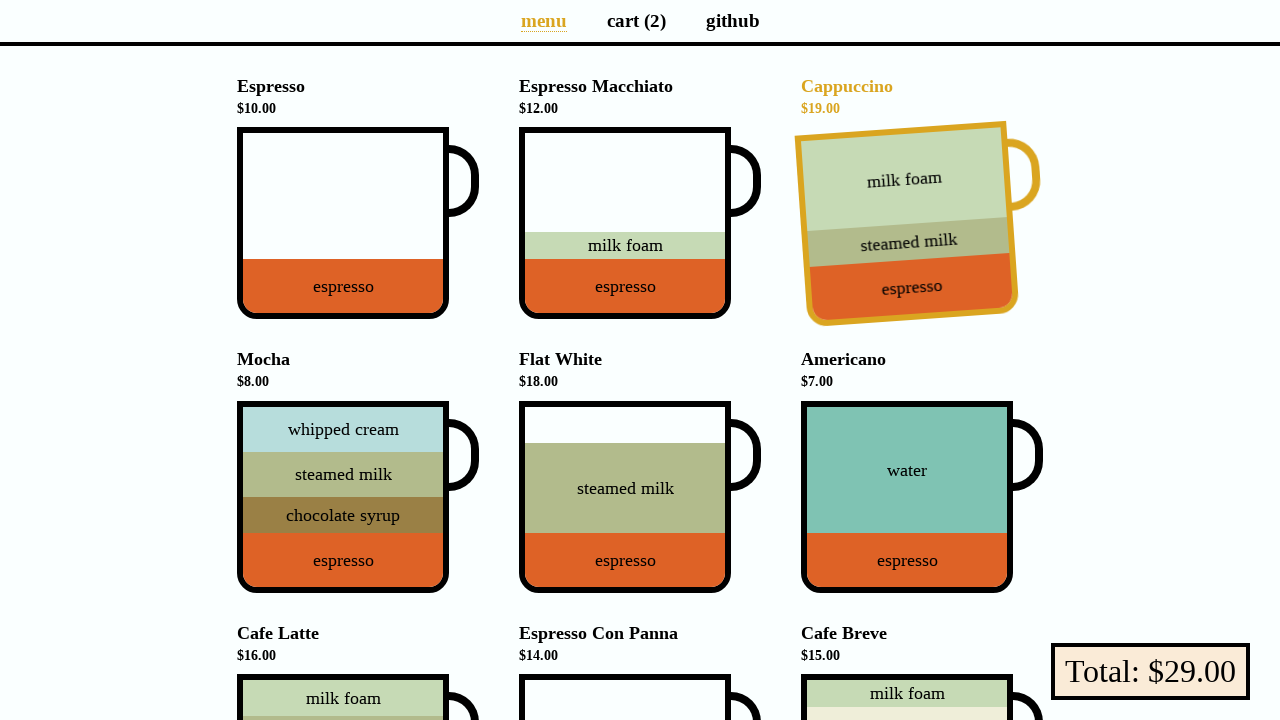